Tests scroll functionality by scrolling down 500 pixels on the Selenium website and then scrolling back up 500 pixels

Starting URL: https://www.selenium.dev/

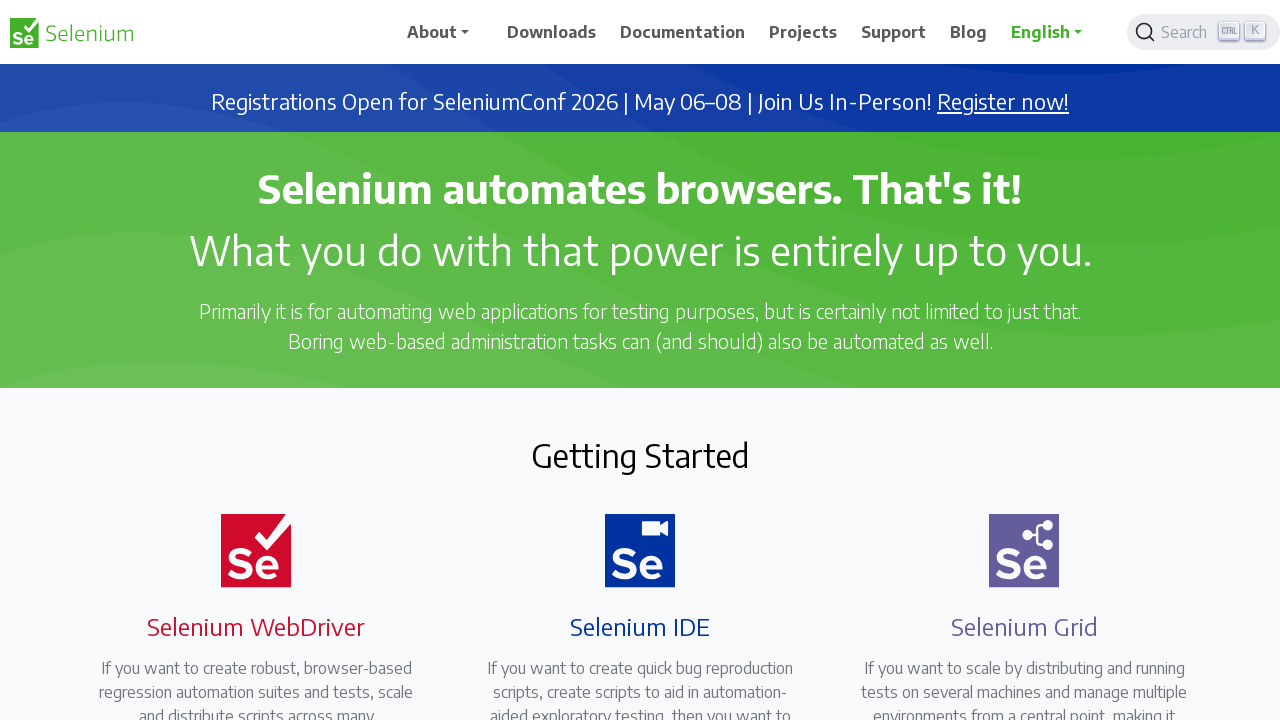

Scrolled down 500 pixels on the Selenium website
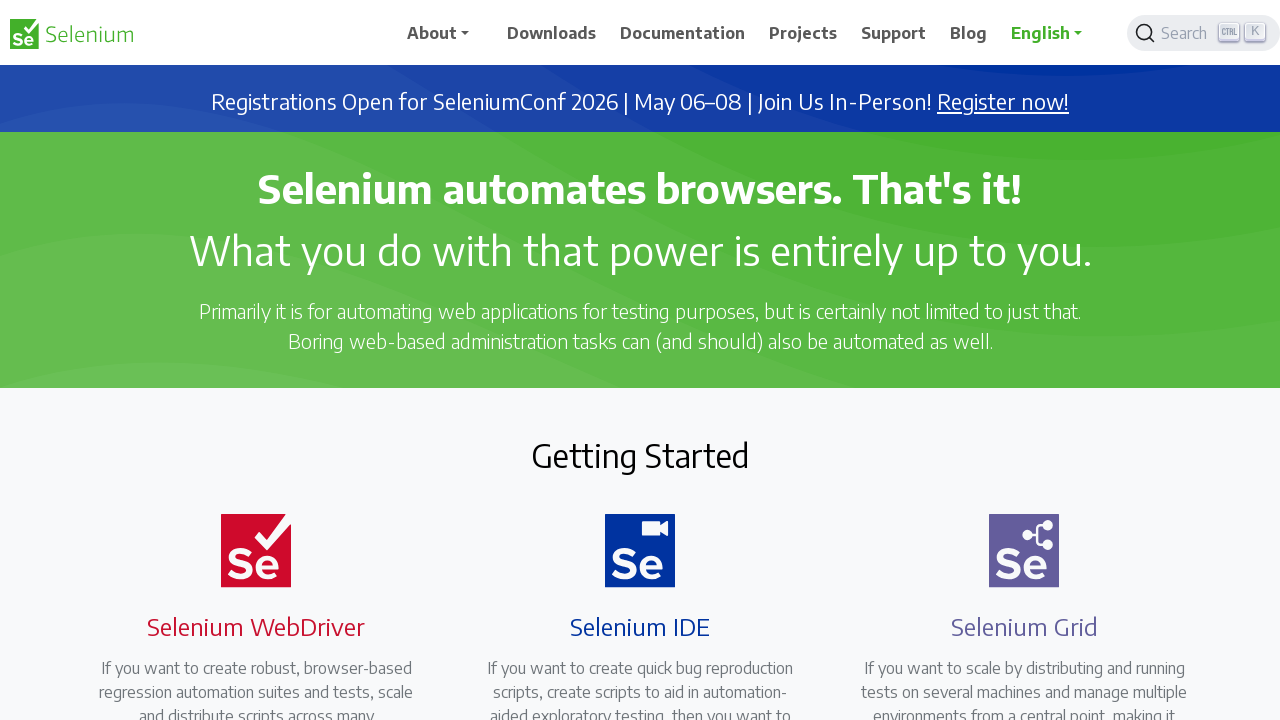

Waited 2 seconds to observe the scroll
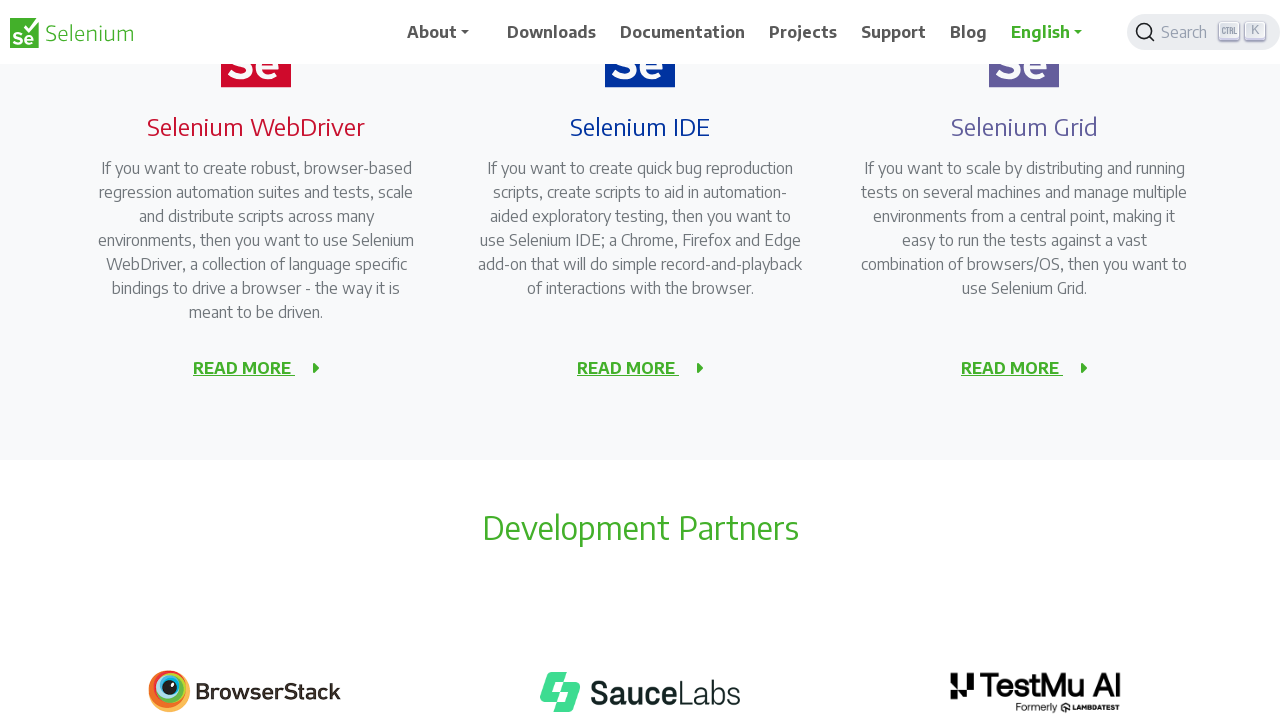

Scrolled back up 500 pixels to original position
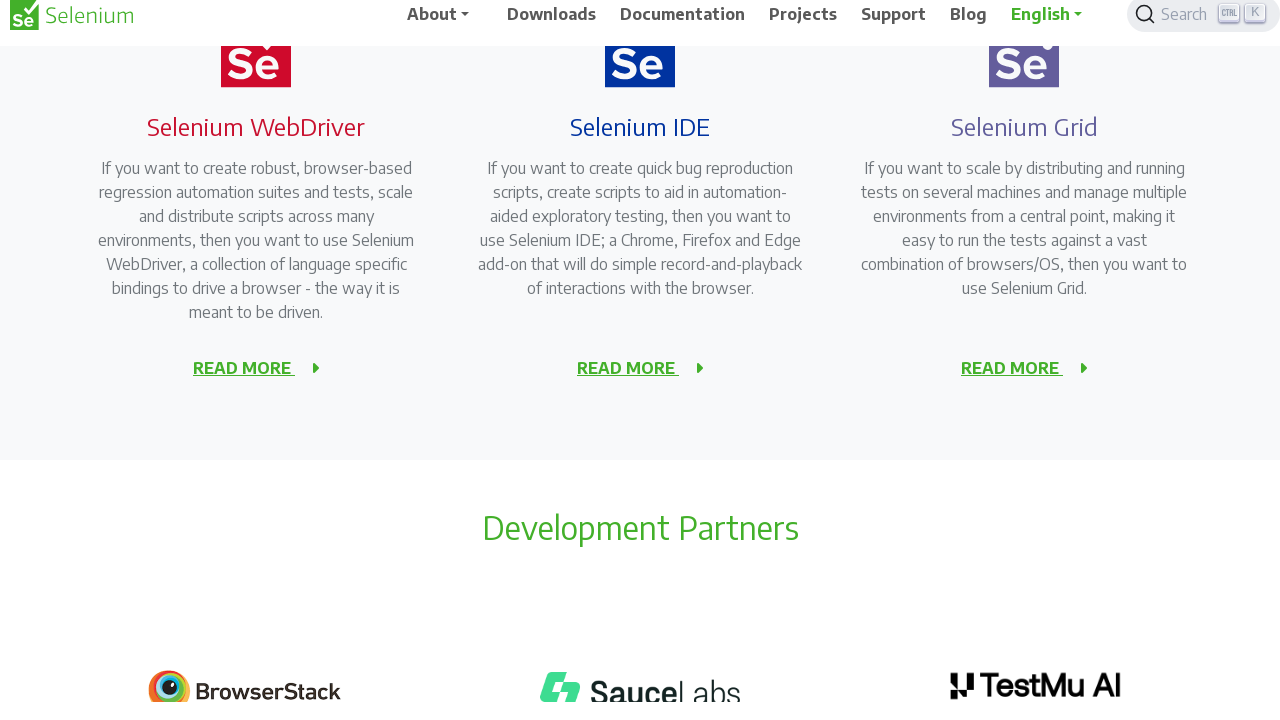

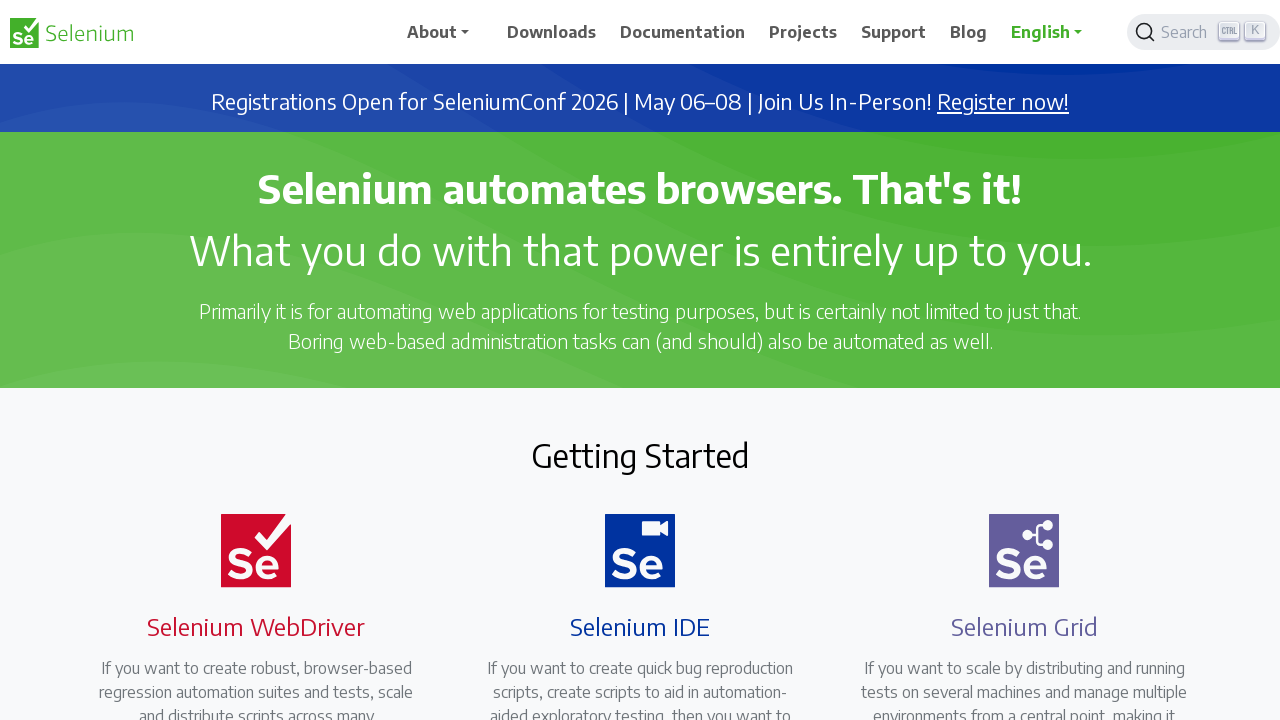